Tests mouse actions on a demo site by hovering over menus, performing right-click and double-click operations on alert-related elements

Starting URL: https://demo.automationtesting.in/Frames.html

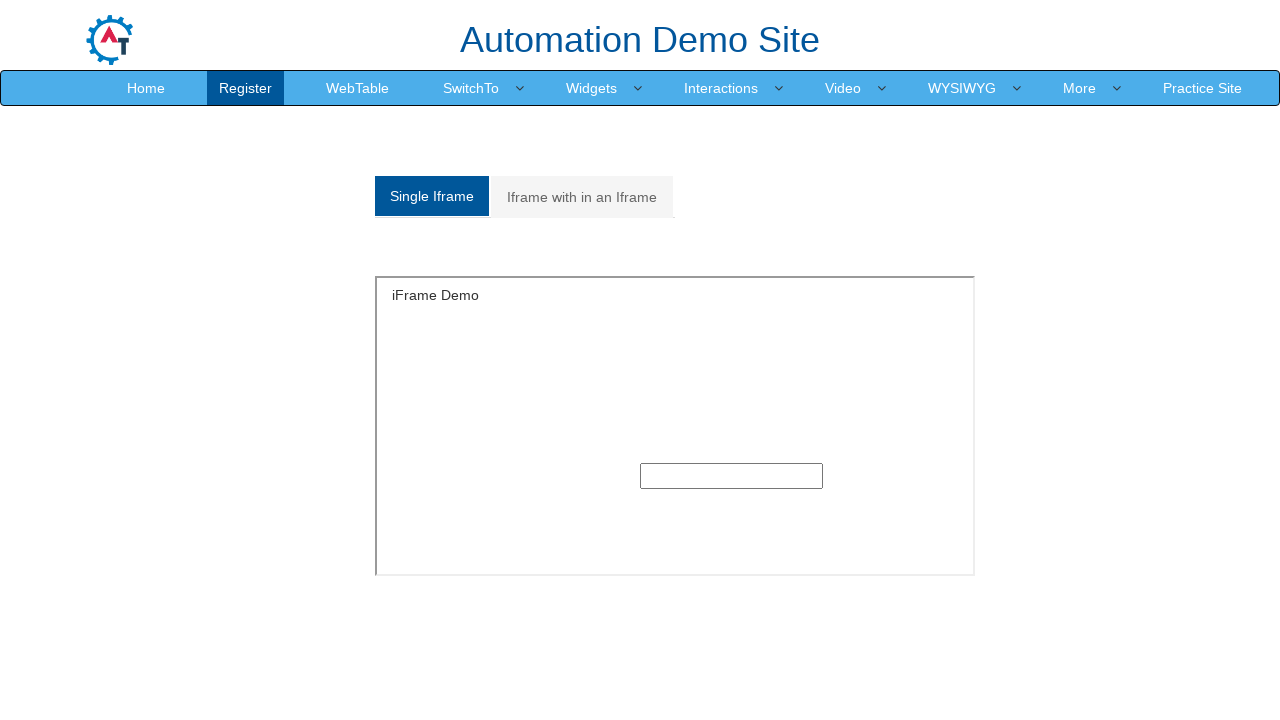

Navigated to demo automation testing site
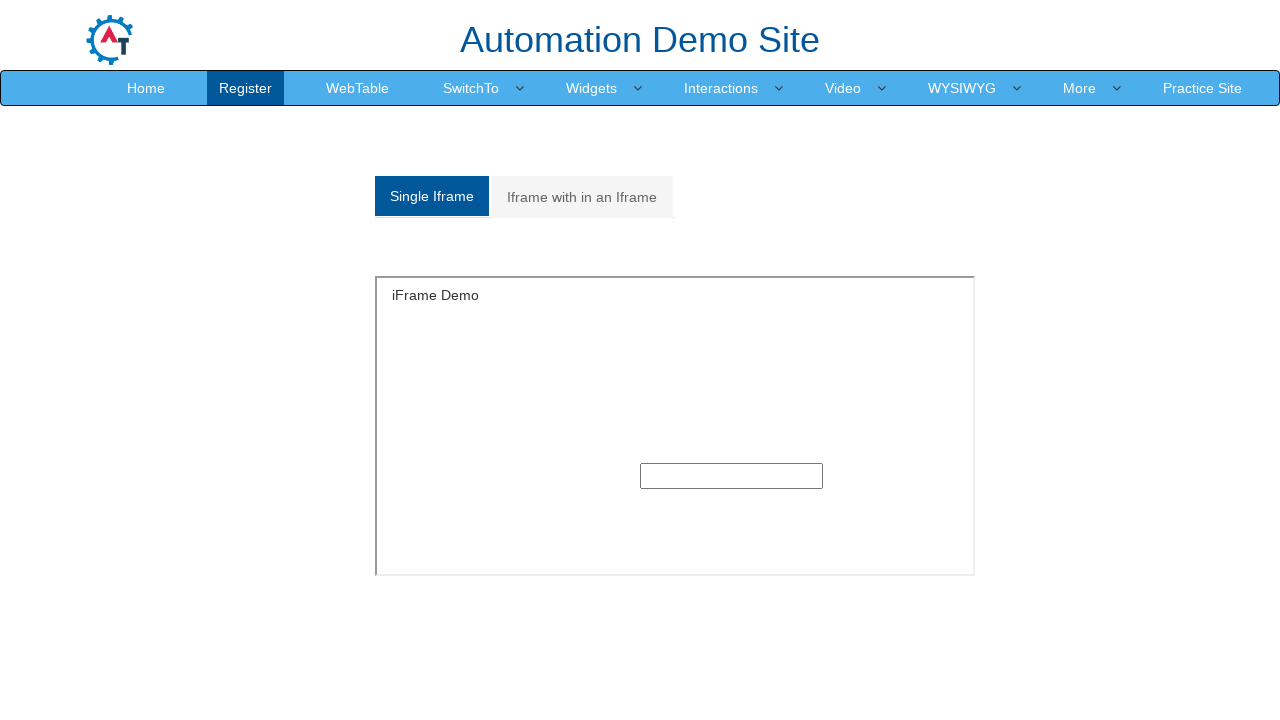

Hovered over SwitchTo menu at (471, 88) on xpath=//a[text()='SwitchTo']
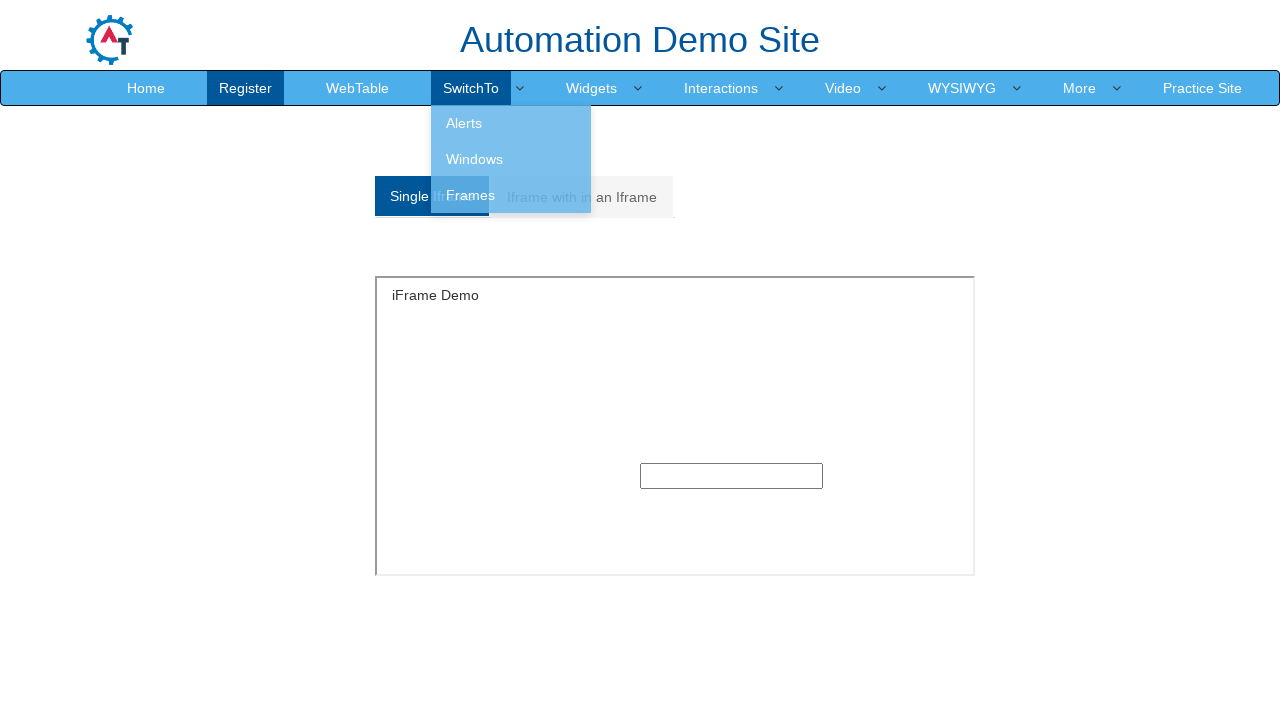

Hovered over Alerts submenu at (511, 123) on xpath=//a[normalize-space()='Alerts']
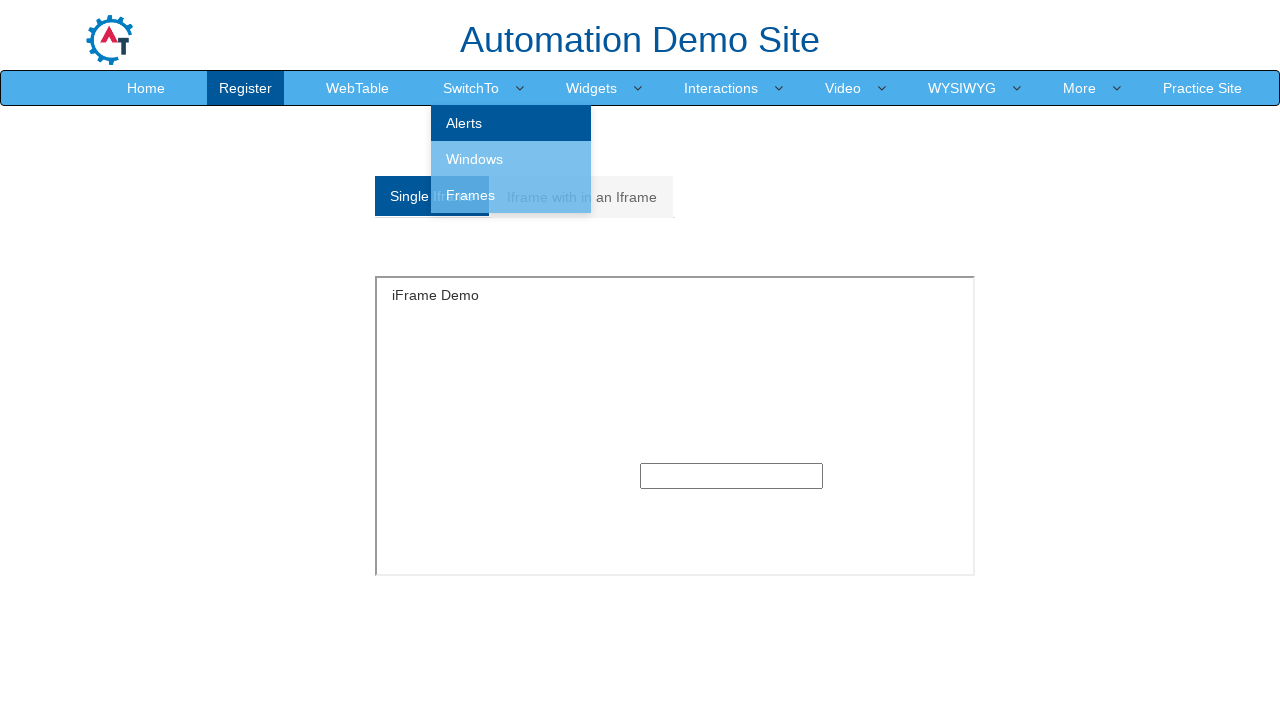

Clicked on Alerts submenu option at (511, 123) on xpath=//a[normalize-space()='Alerts']
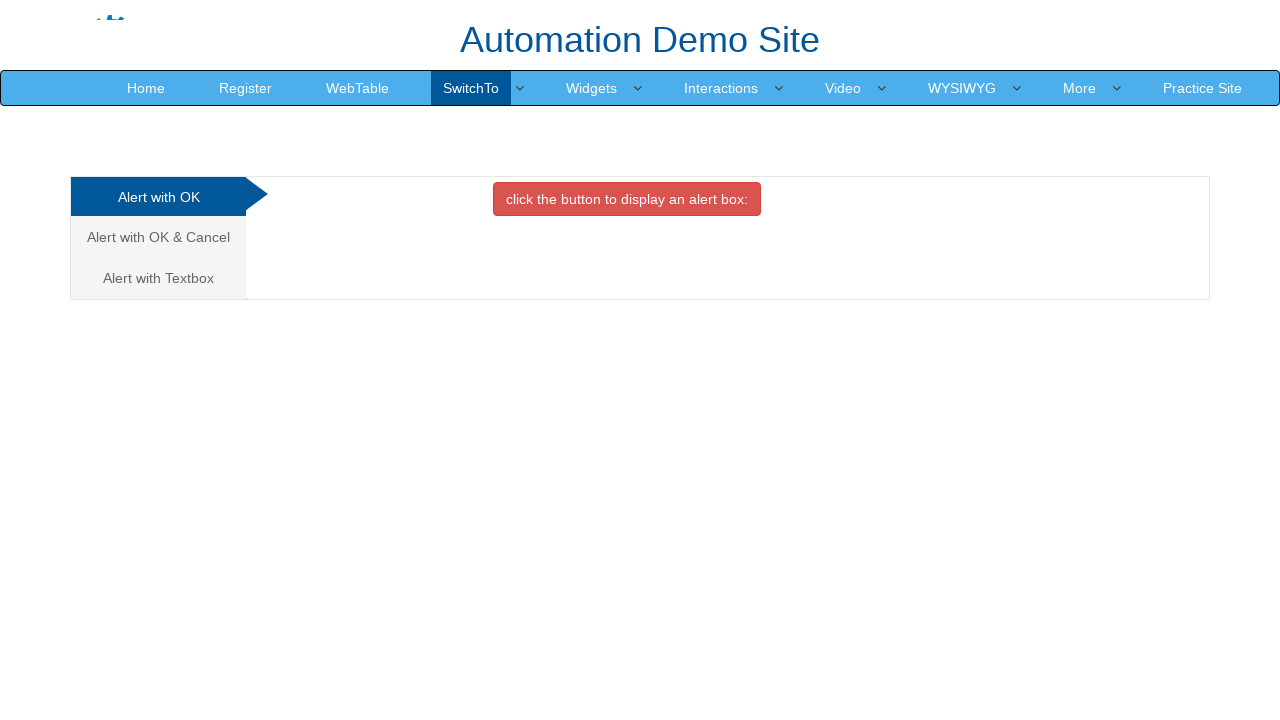

Right-clicked on Alert with OK element at (158, 197) on //*[text()='Alert with OK ']
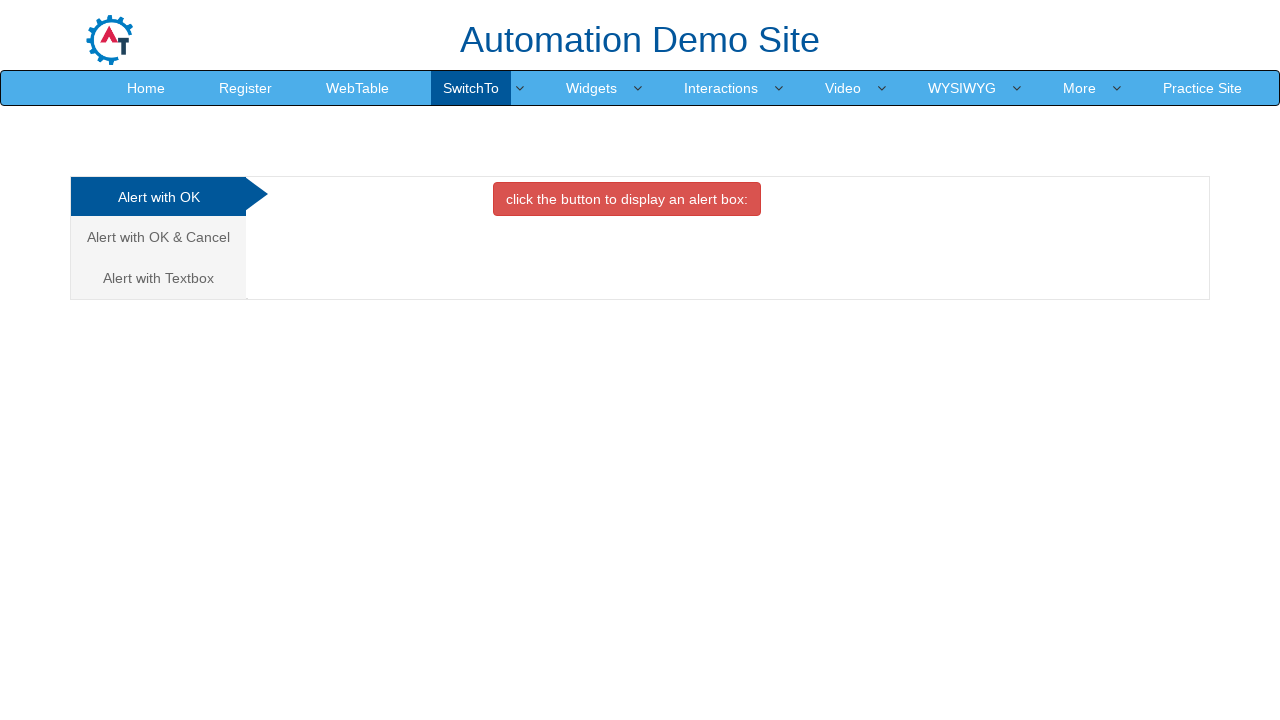

Double-clicked on Alert with OK & Cancel element at (158, 237) on xpath=//a[normalize-space()='Alert with OK & Cancel']
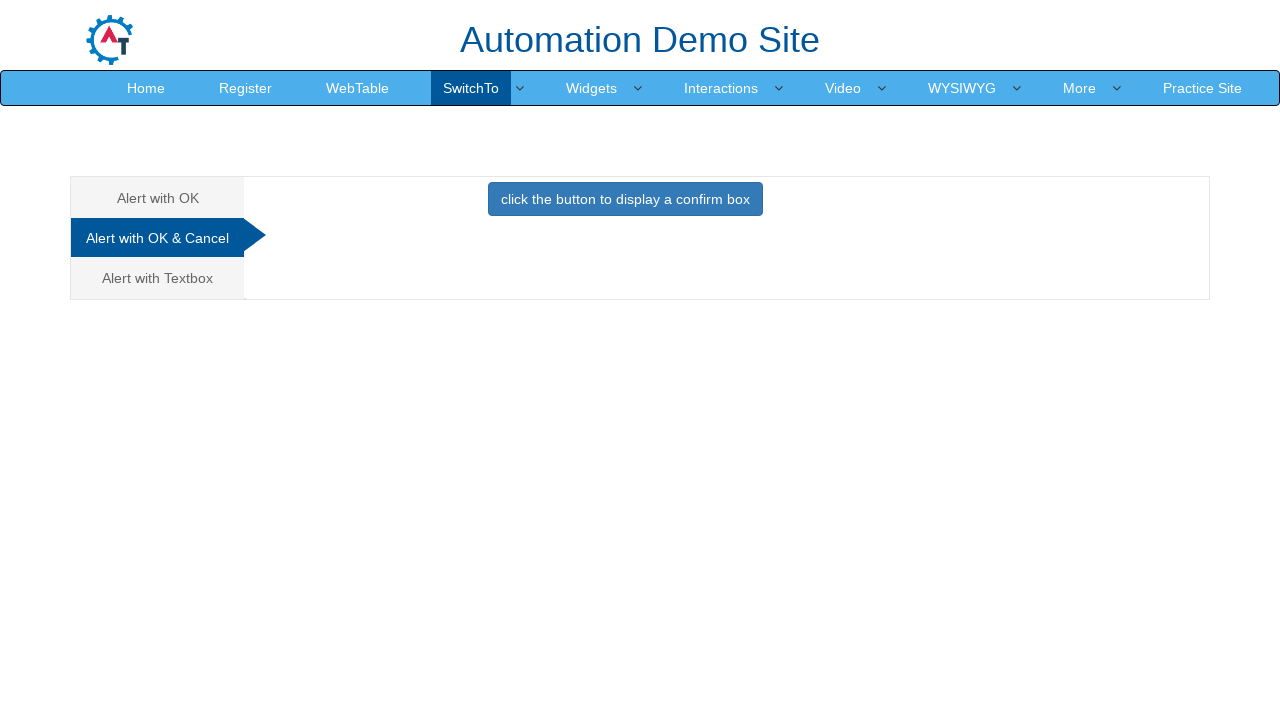

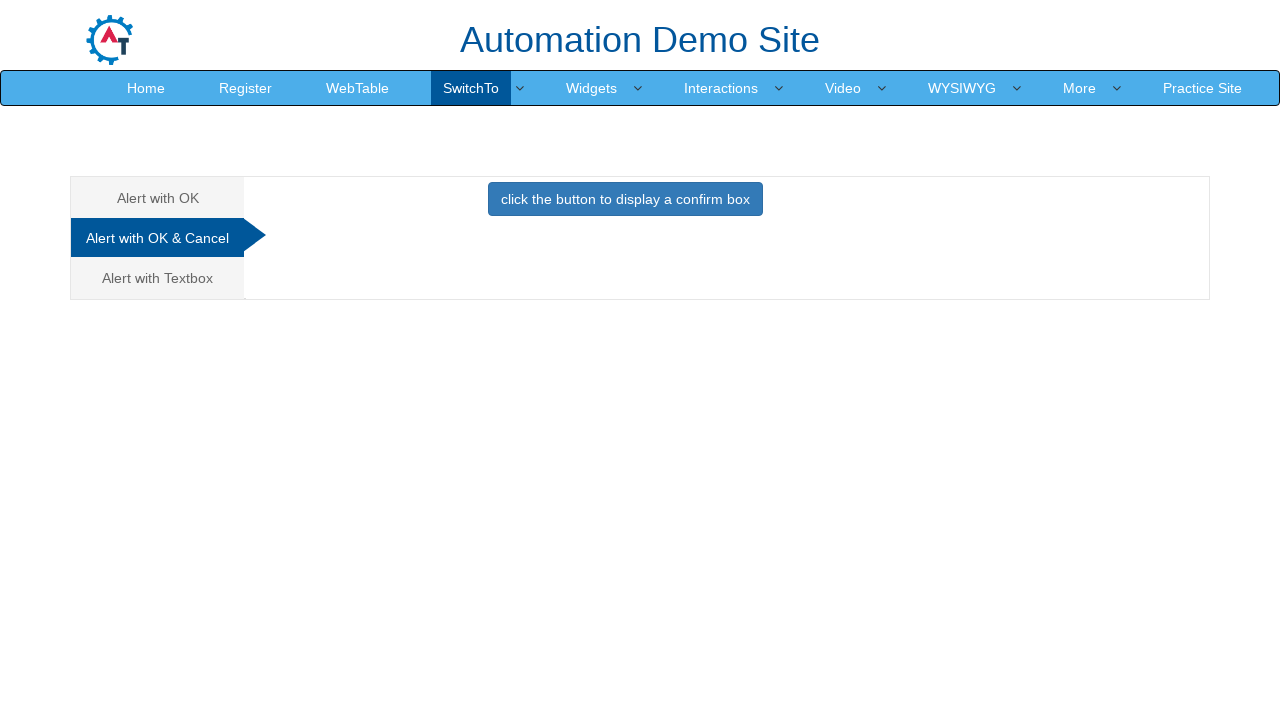